Demonstrates drag-and-drop action from a source element to a target element

Starting URL: https://crossbrowsertesting.github.io/drag-and-drop

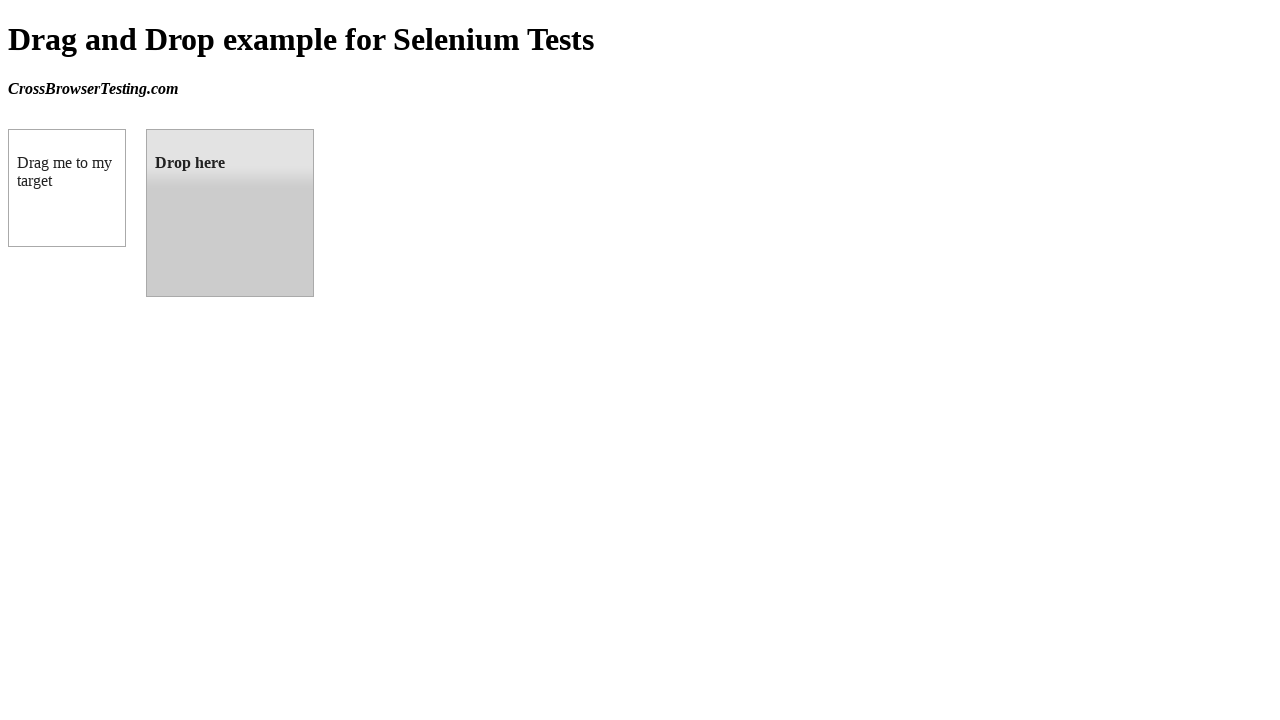

Waited for draggable element to load
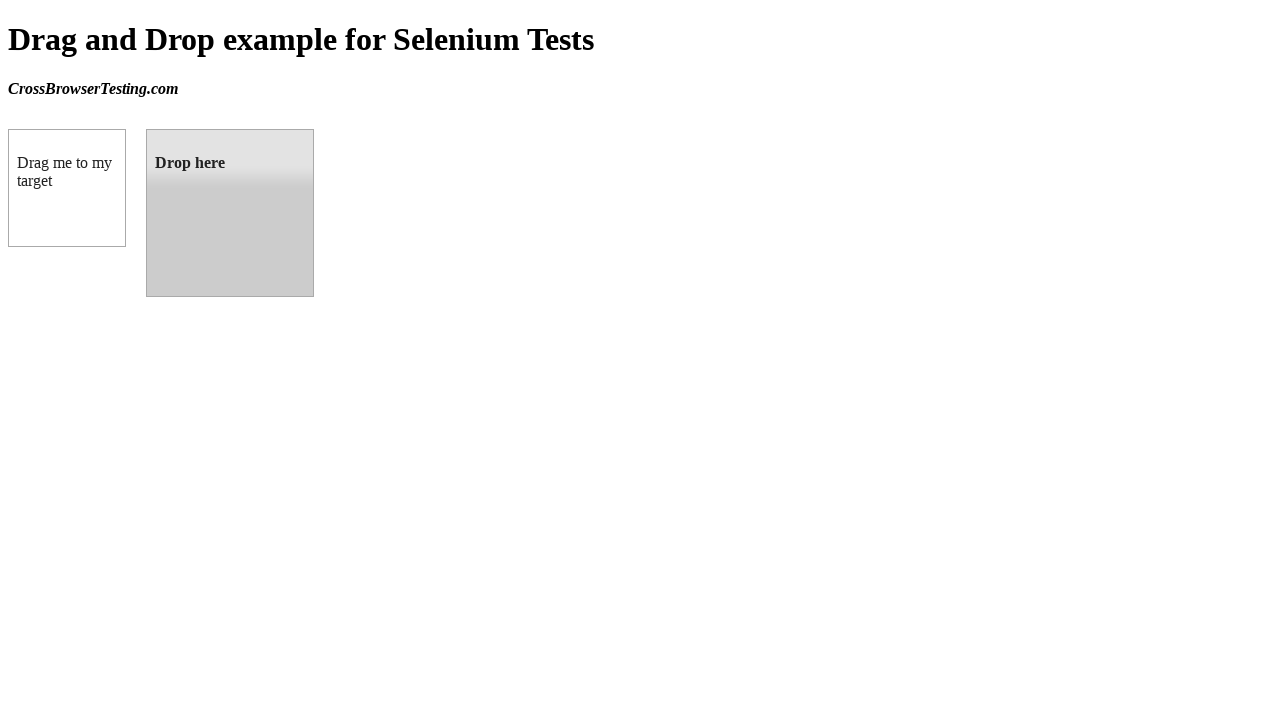

Waited for droppable element to load
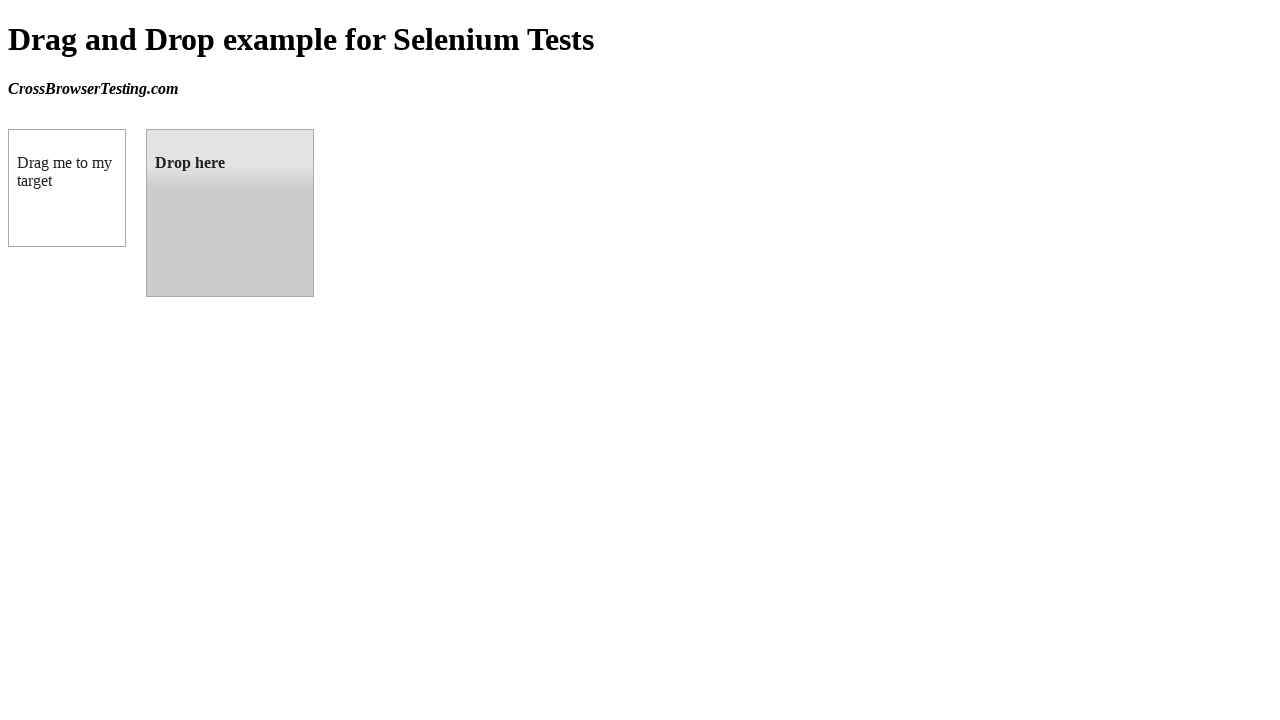

Performed drag-and-drop action from draggable element to droppable element at (230, 213)
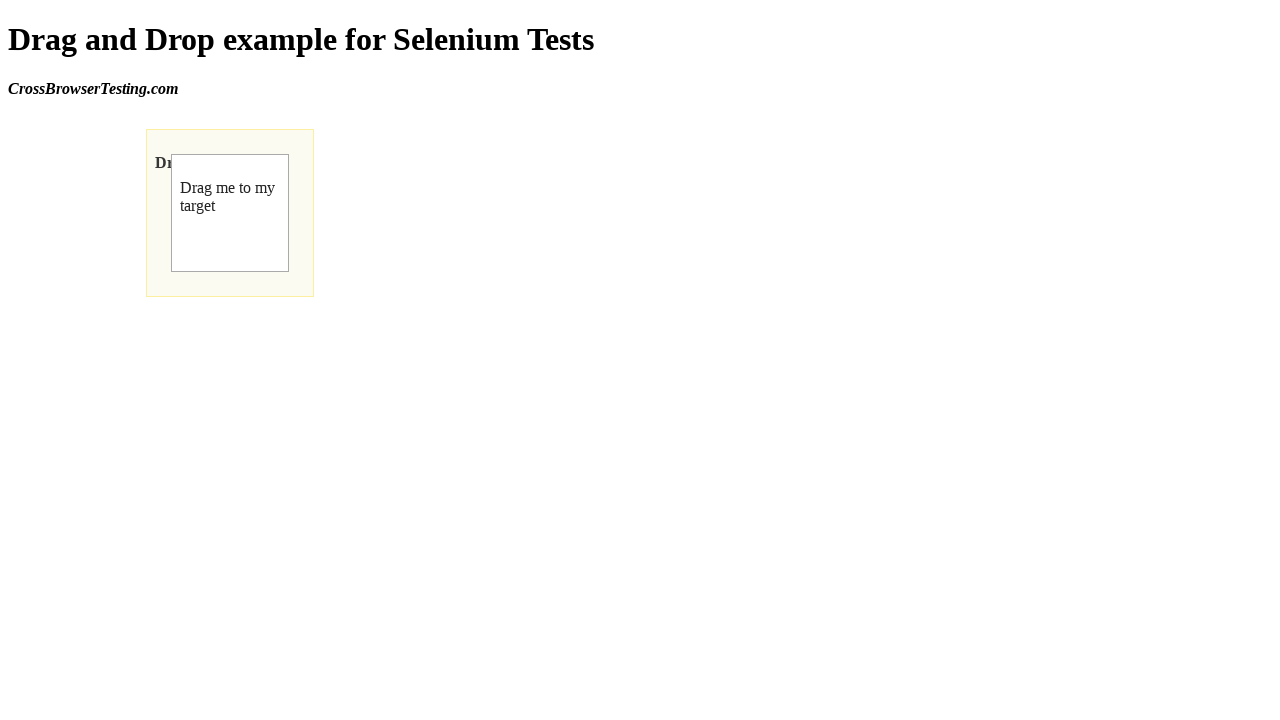

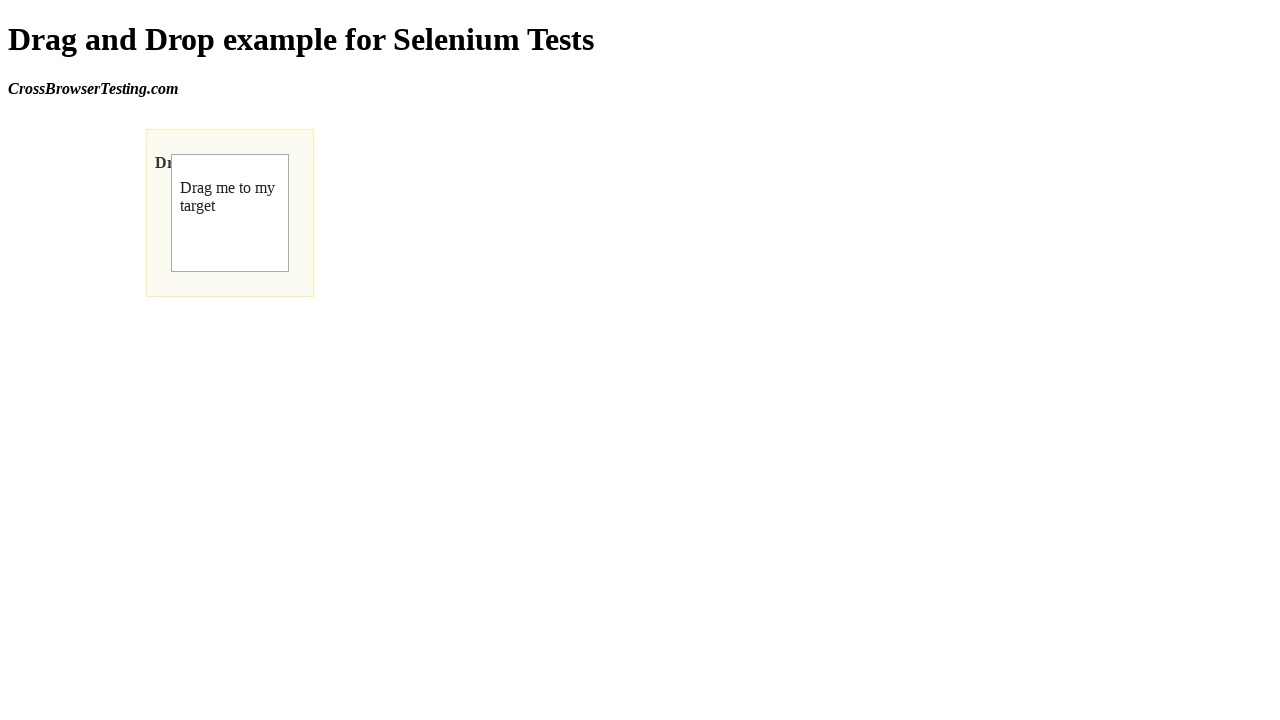